Tests that the All filter displays all todo items regardless of completion status

Starting URL: https://demo.playwright.dev/todomvc

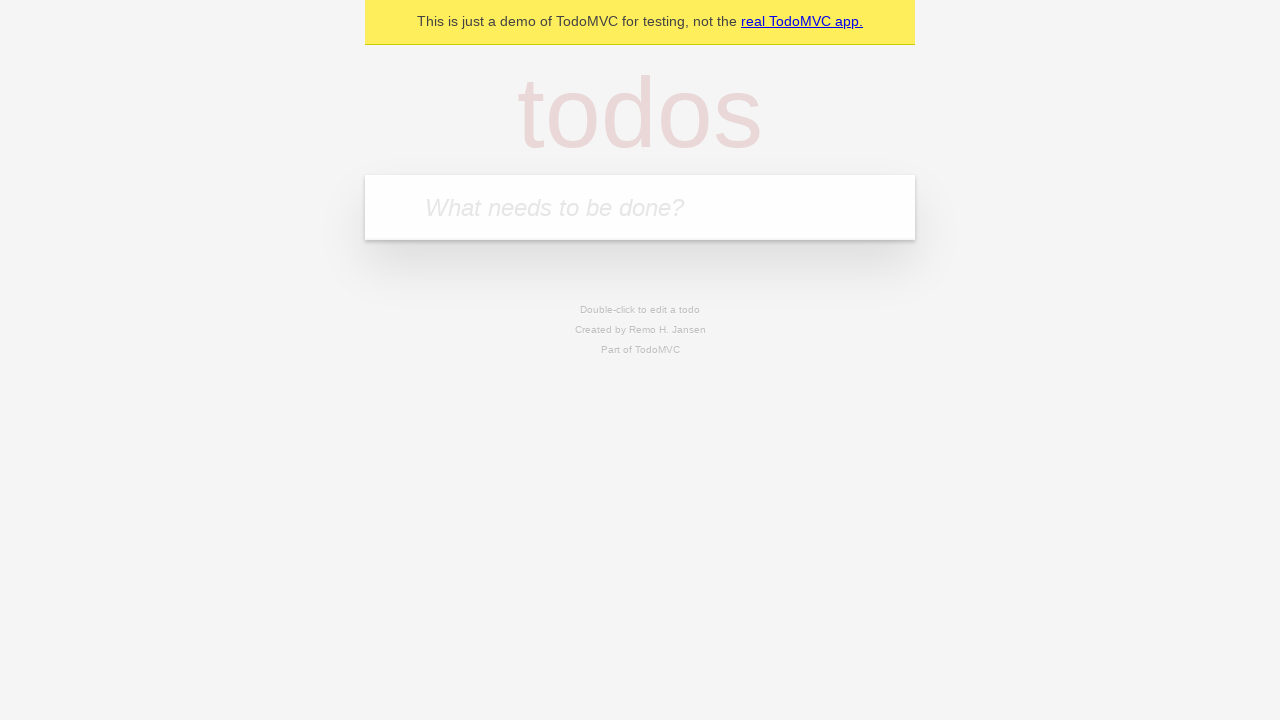

Filled new todo field with 'buy some cheese' on .new-todo
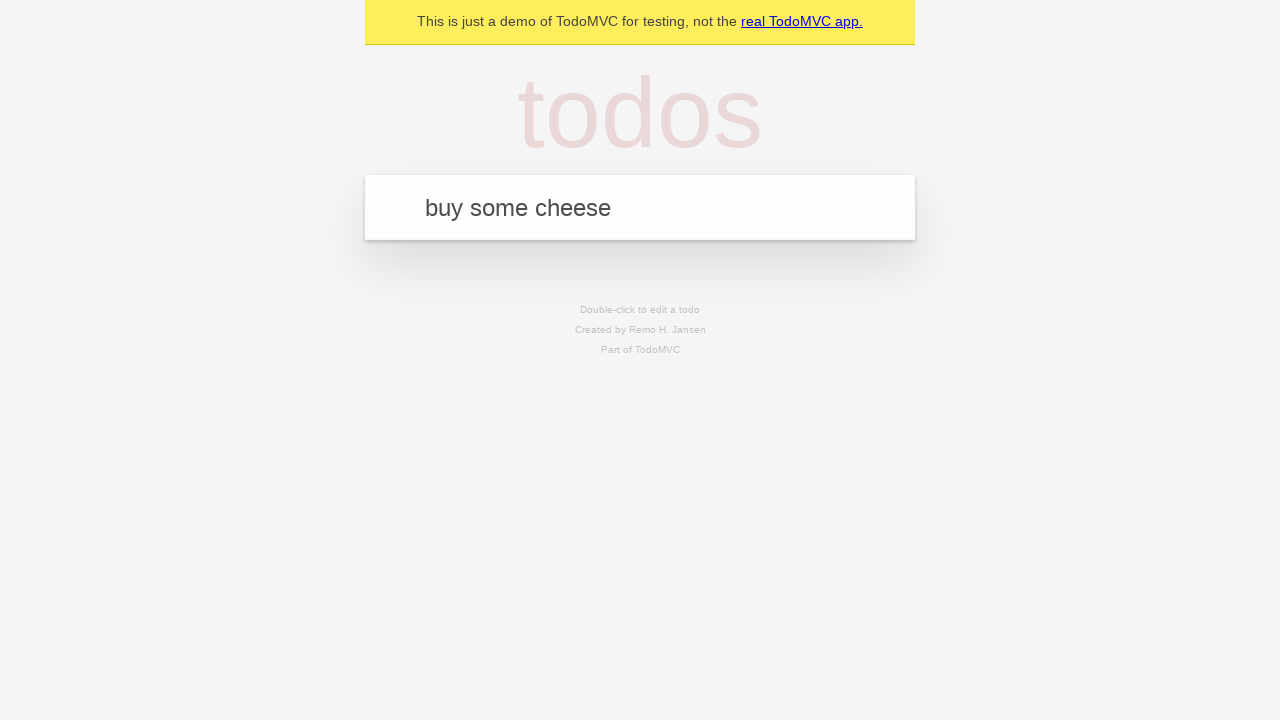

Pressed Enter to create first todo item on .new-todo
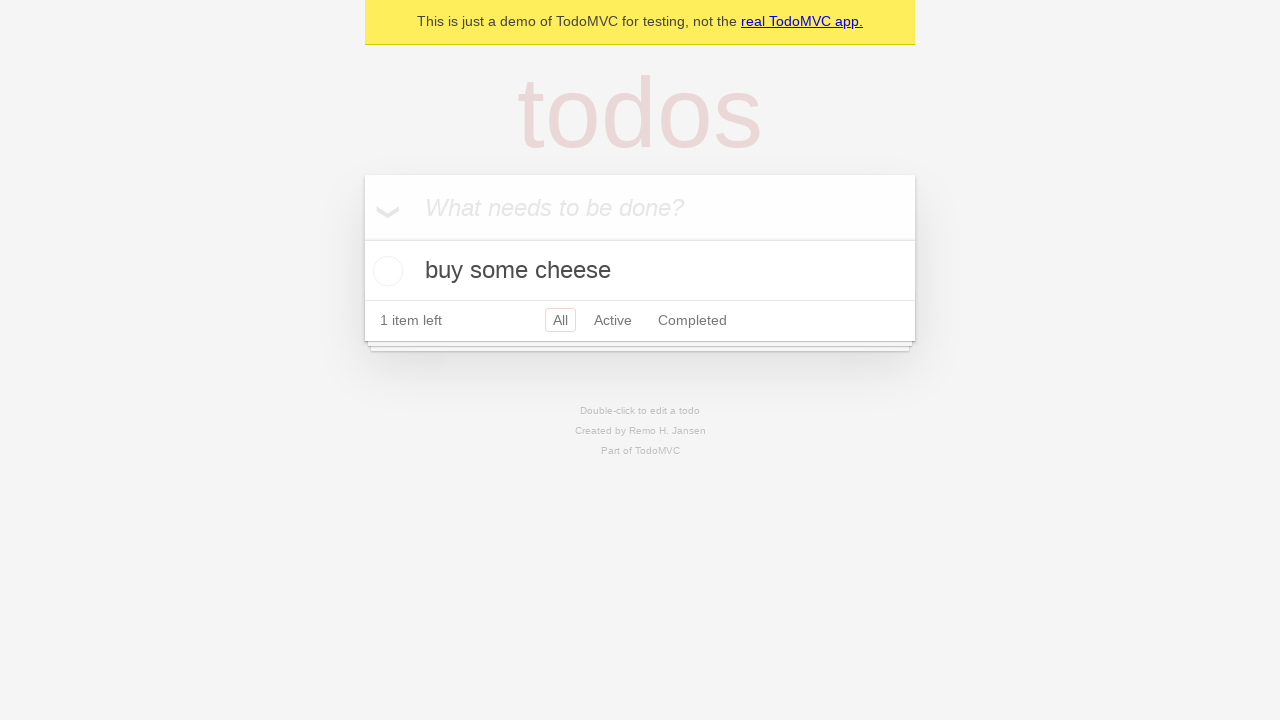

Filled new todo field with 'feed the cat' on .new-todo
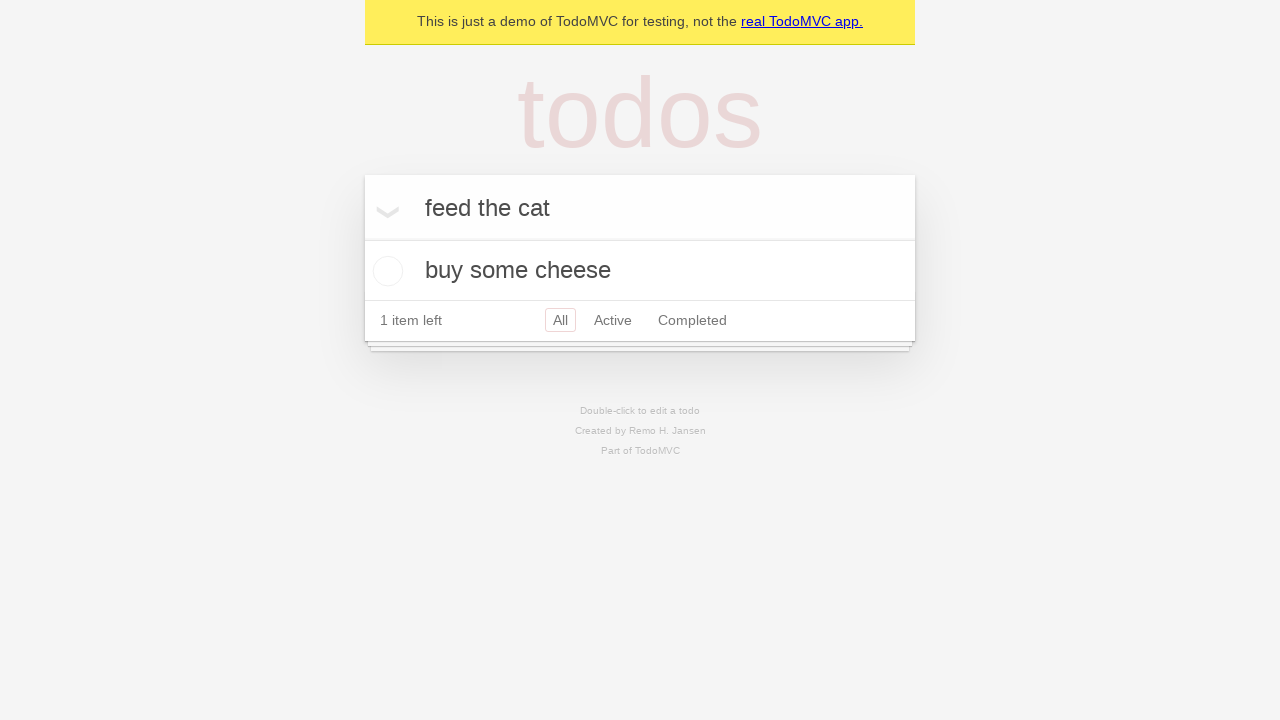

Pressed Enter to create second todo item on .new-todo
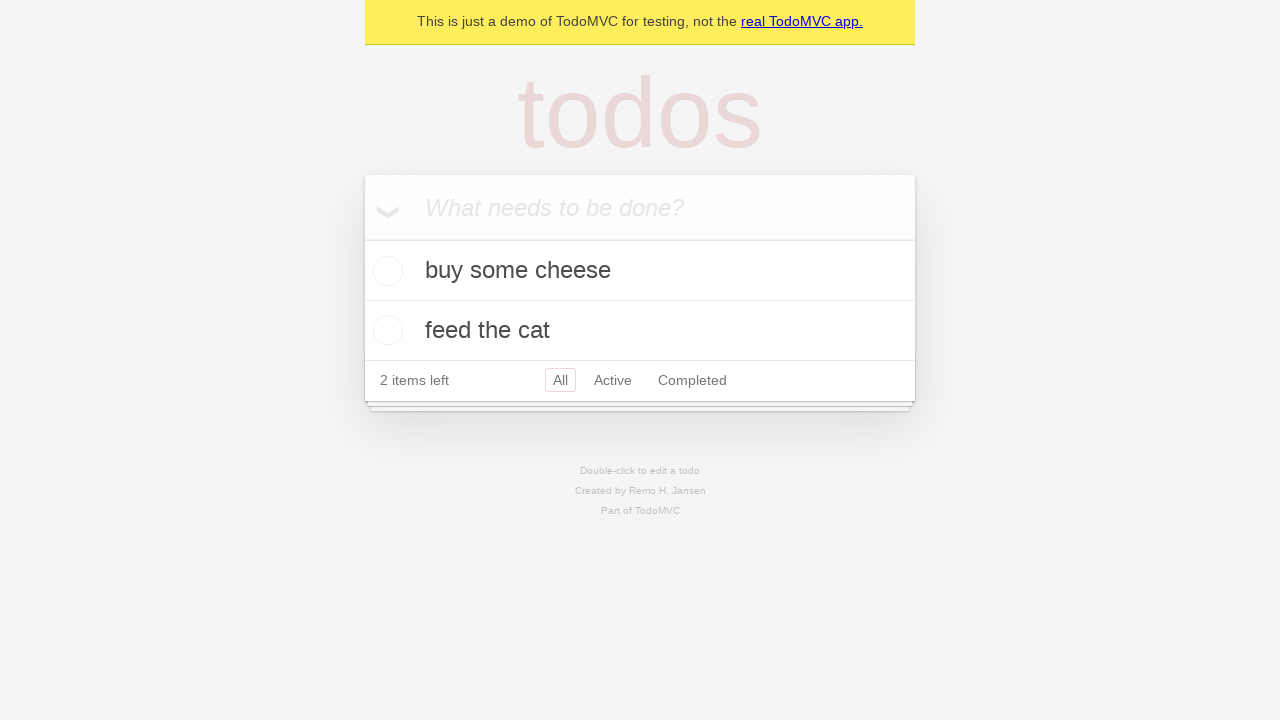

Filled new todo field with 'book a doctors appointment' on .new-todo
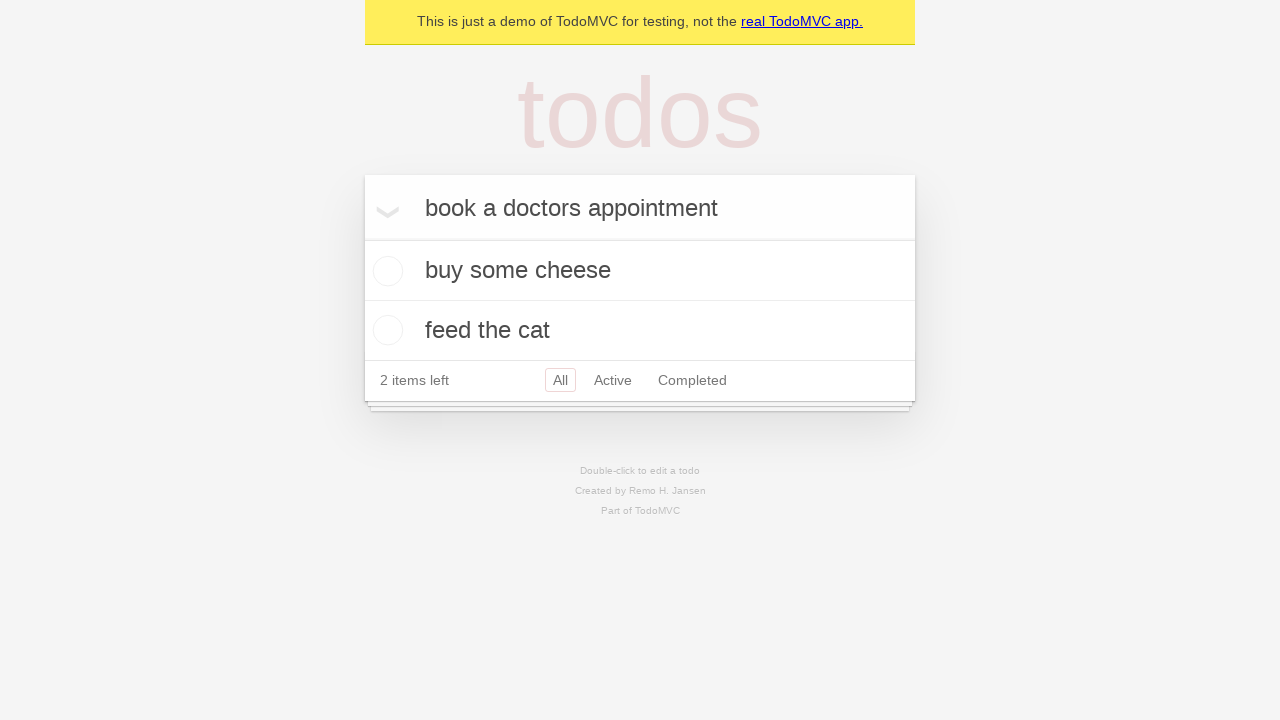

Pressed Enter to create third todo item on .new-todo
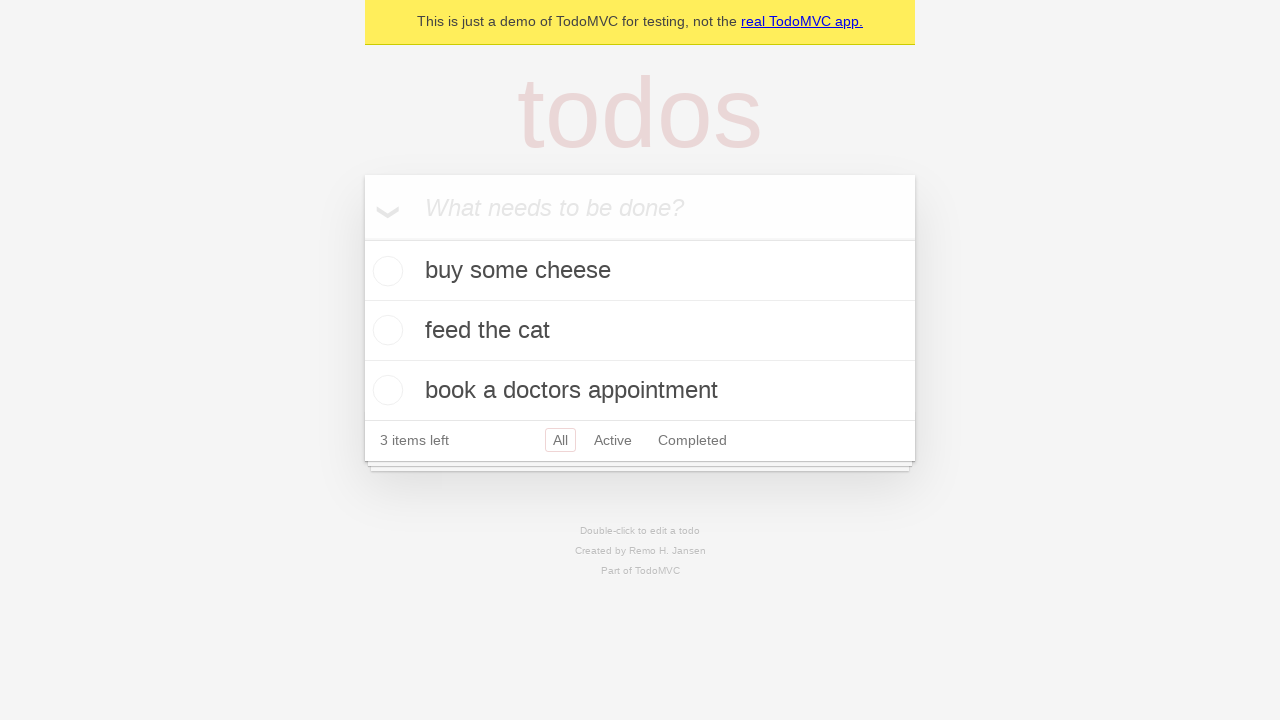

Checked the second todo item to mark it as completed at (385, 330) on .todo-list li .toggle >> nth=1
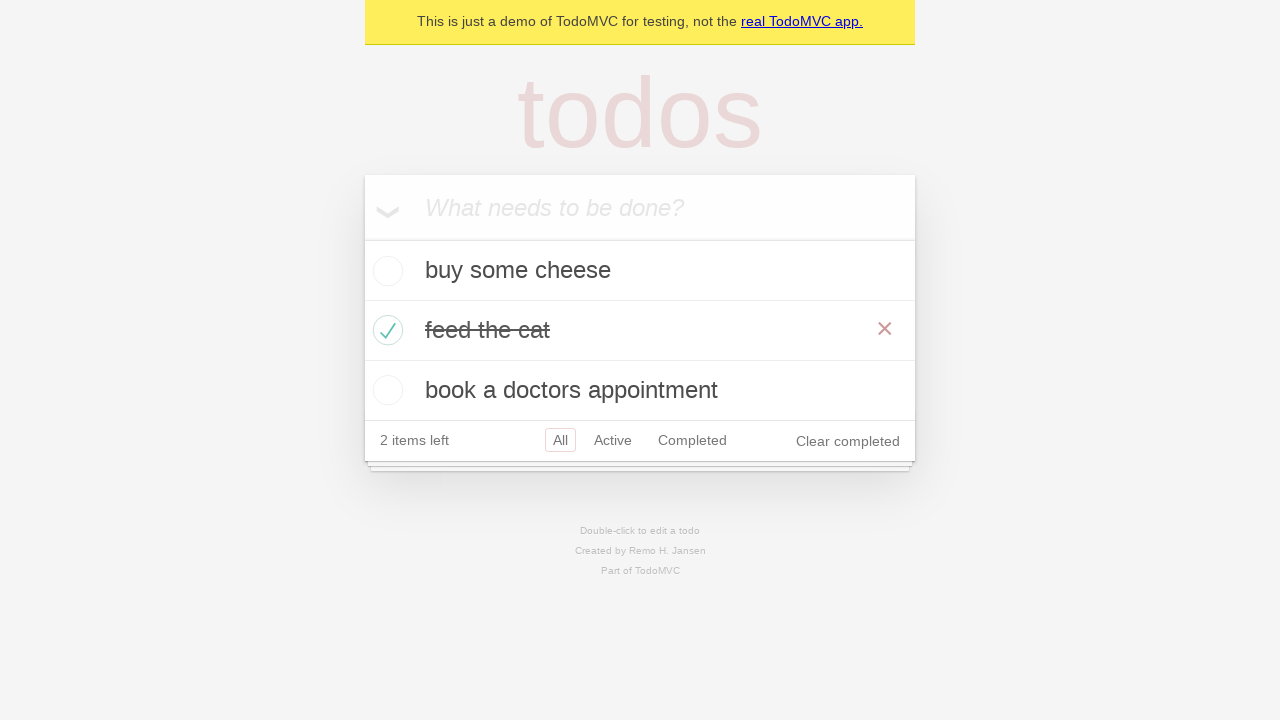

Clicked Active filter to display only active items at (613, 440) on .filters >> text=Active
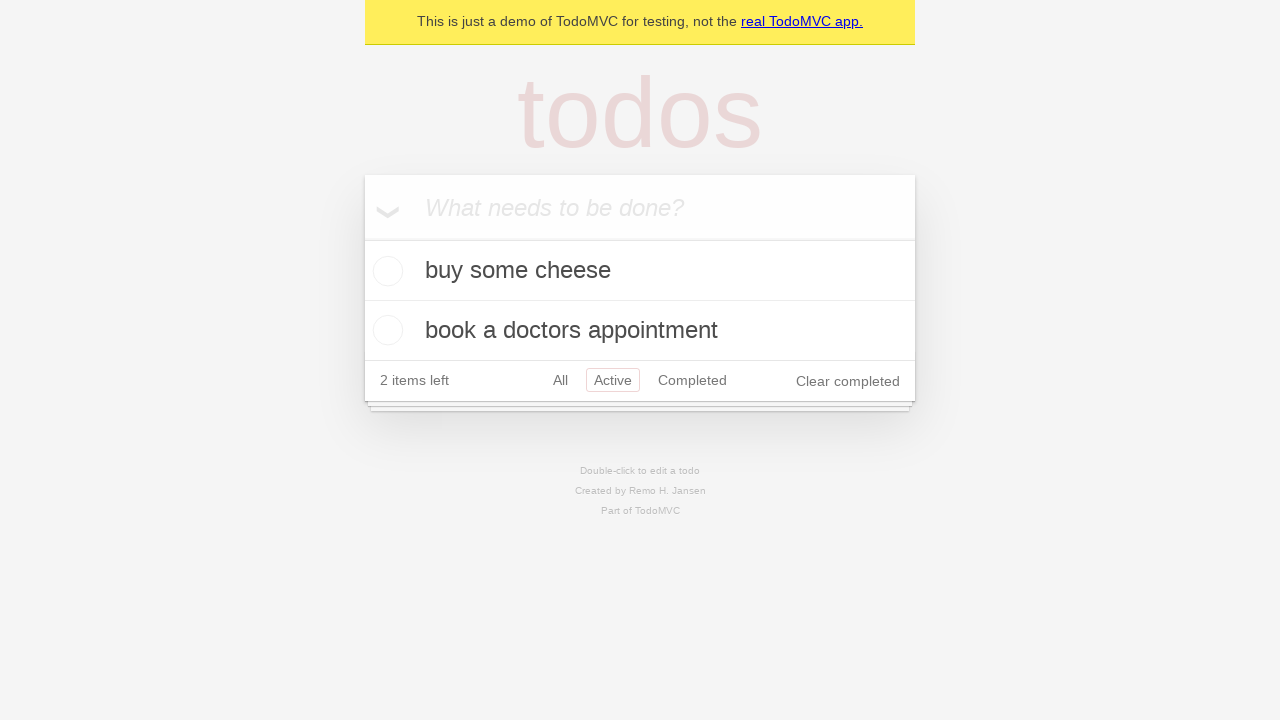

Clicked Completed filter to display only completed items at (692, 380) on .filters >> text=Completed
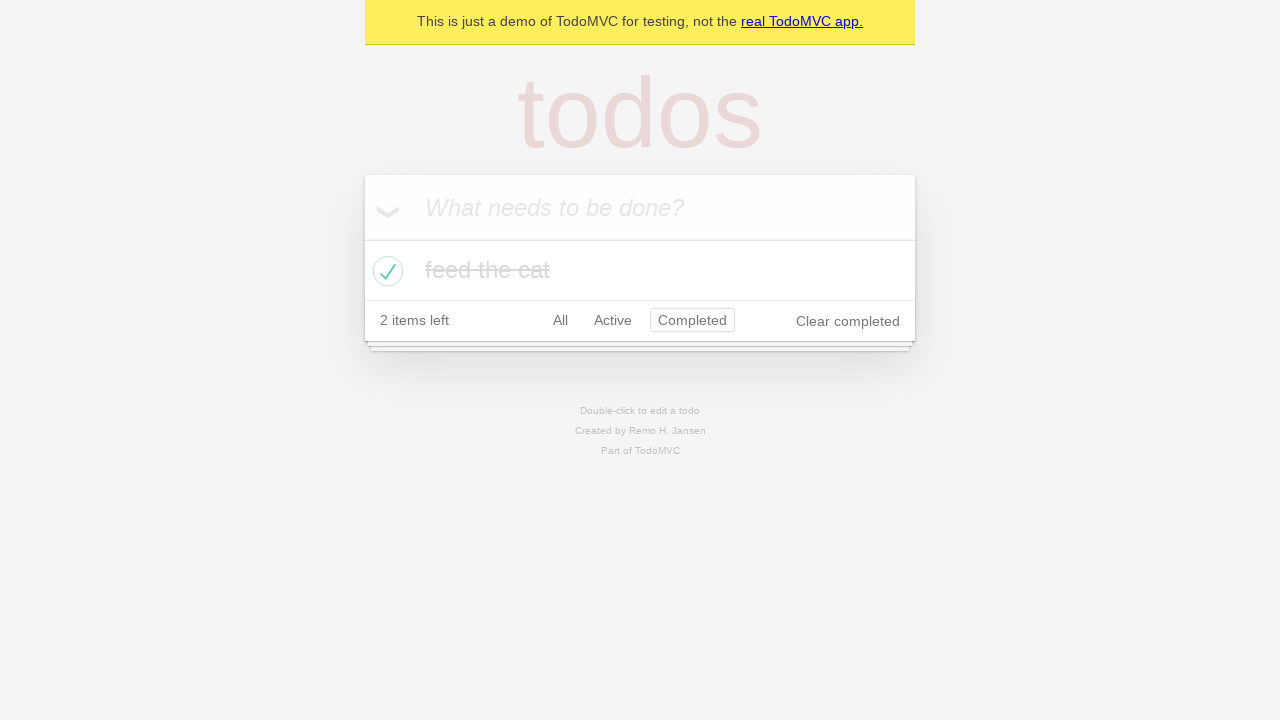

Clicked All filter to display all todo items at (560, 320) on .filters >> text=All
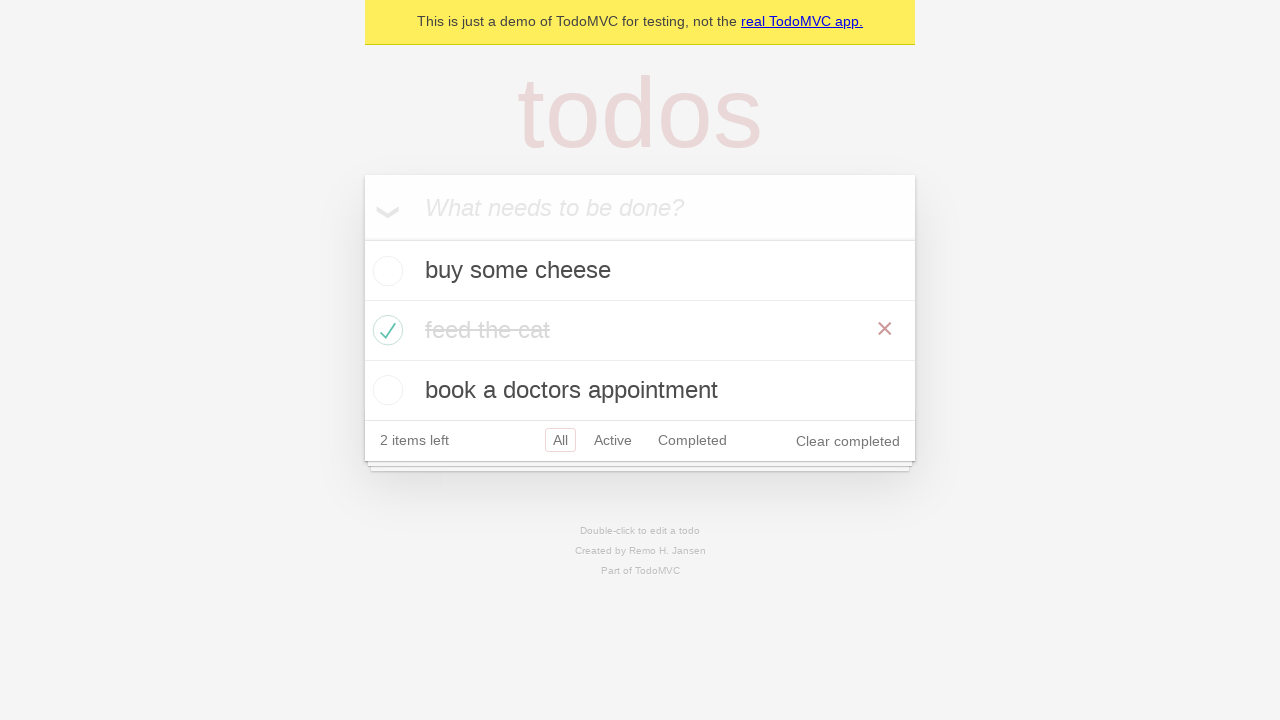

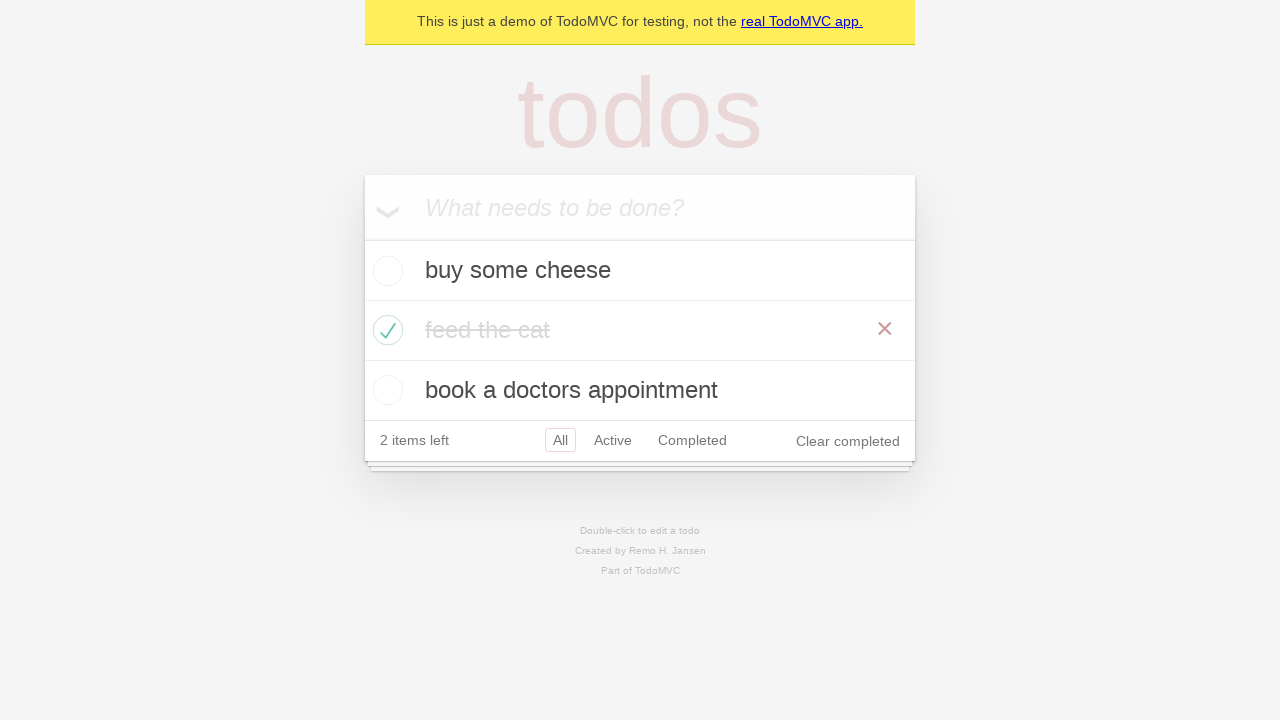